Tests checkbox functionality by verifying initial state, clicking a checkbox, and confirming the total number of checkboxes on the page

Starting URL: https://rahulshettyacademy.com/dropdownsPractise/

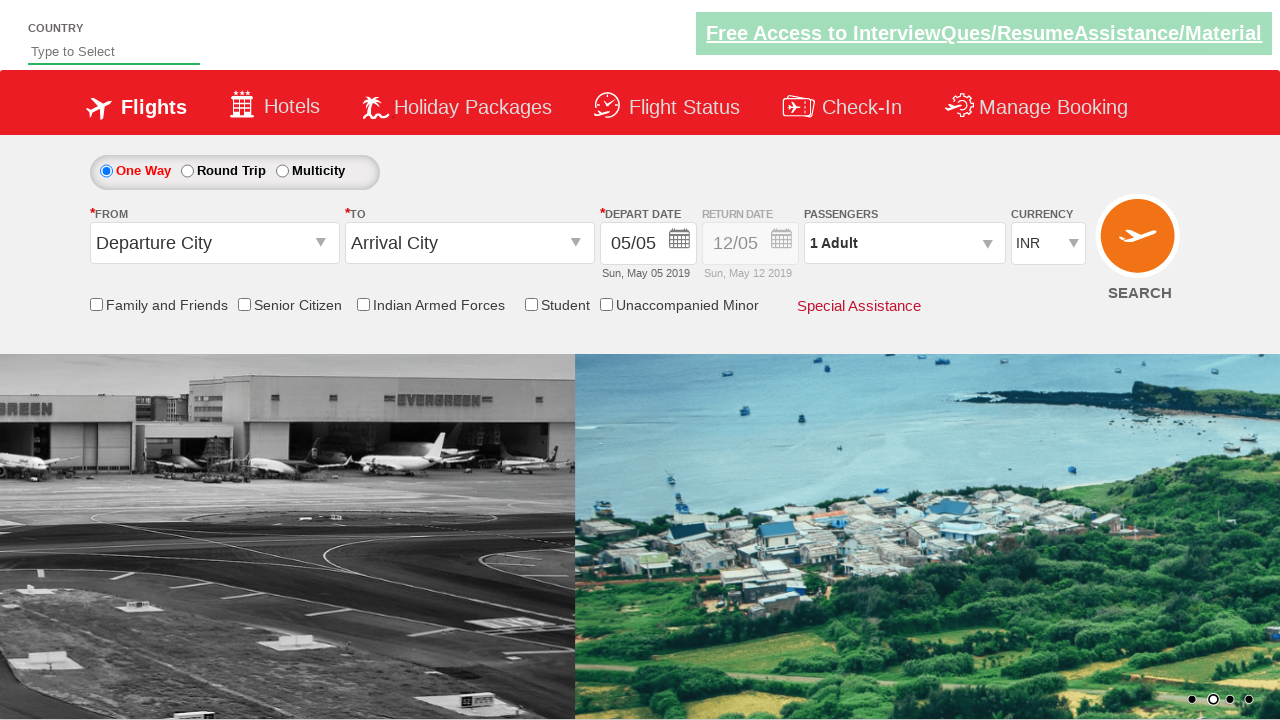

Located friends and family checkbox element
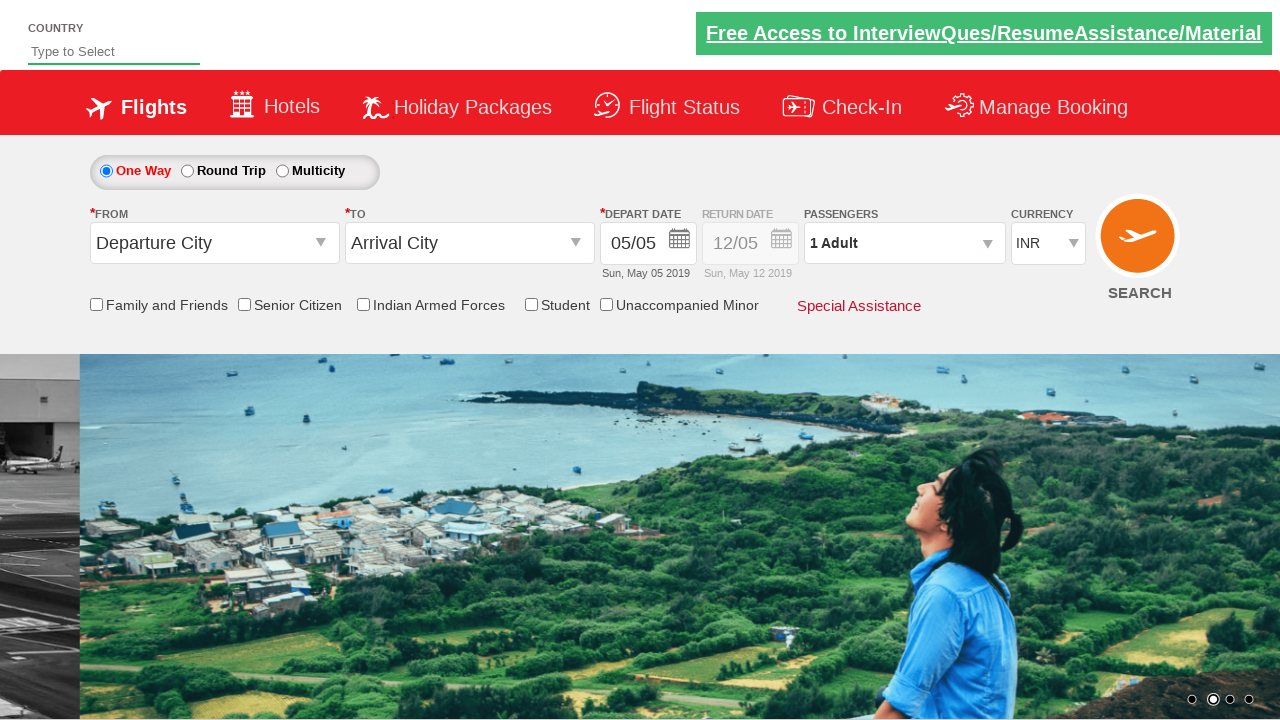

Verified friends and family checkbox is initially unchecked
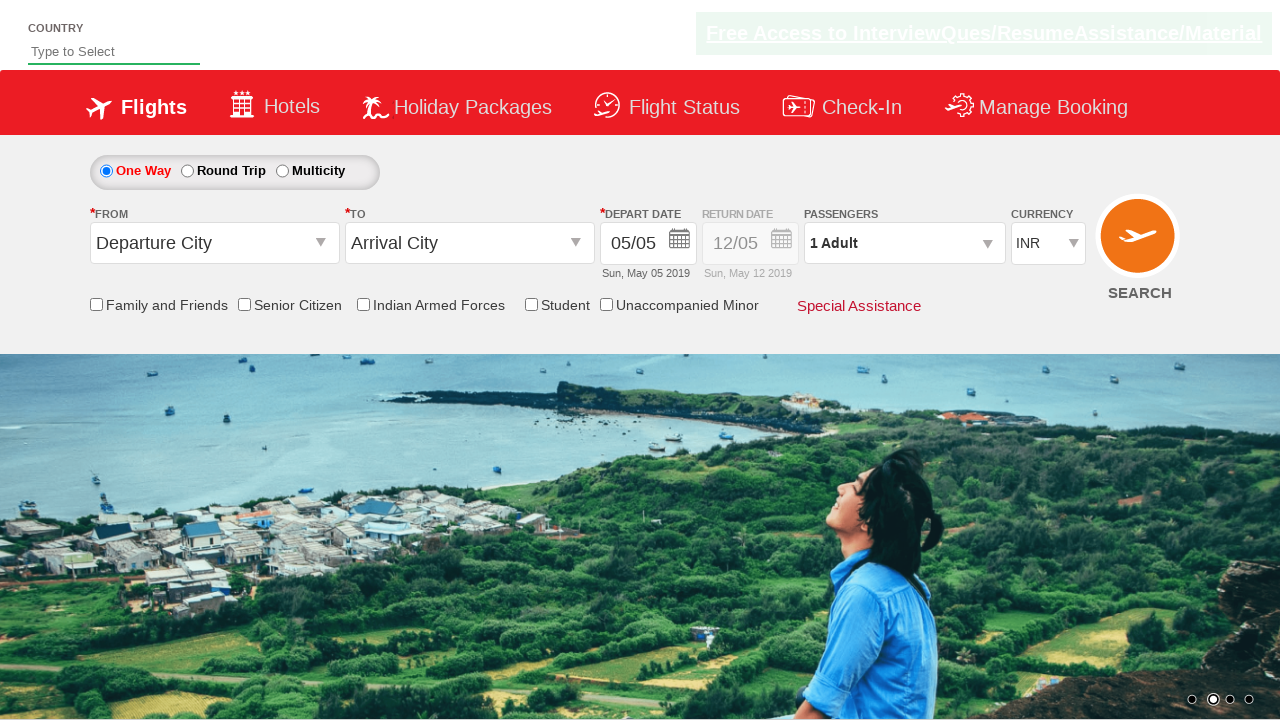

Clicked the friends and family checkbox at (96, 304) on input[name*='friendsandfamily']
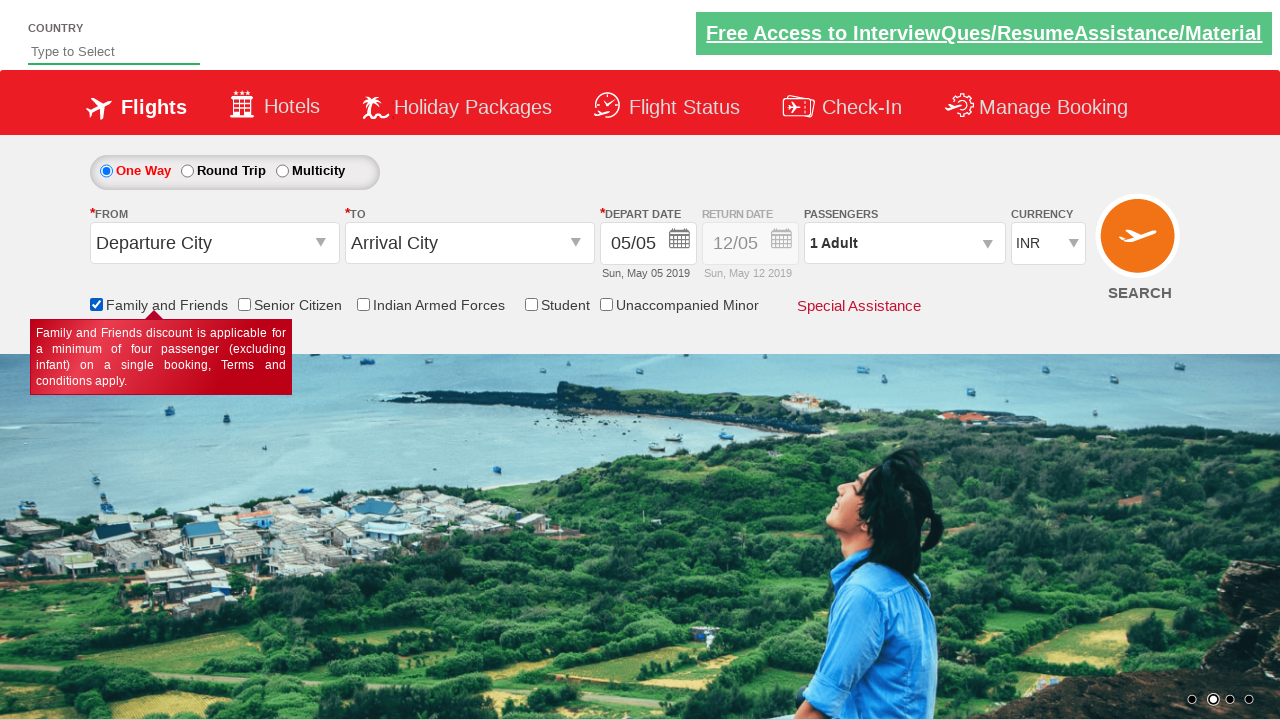

Verified friends and family checkbox is now checked
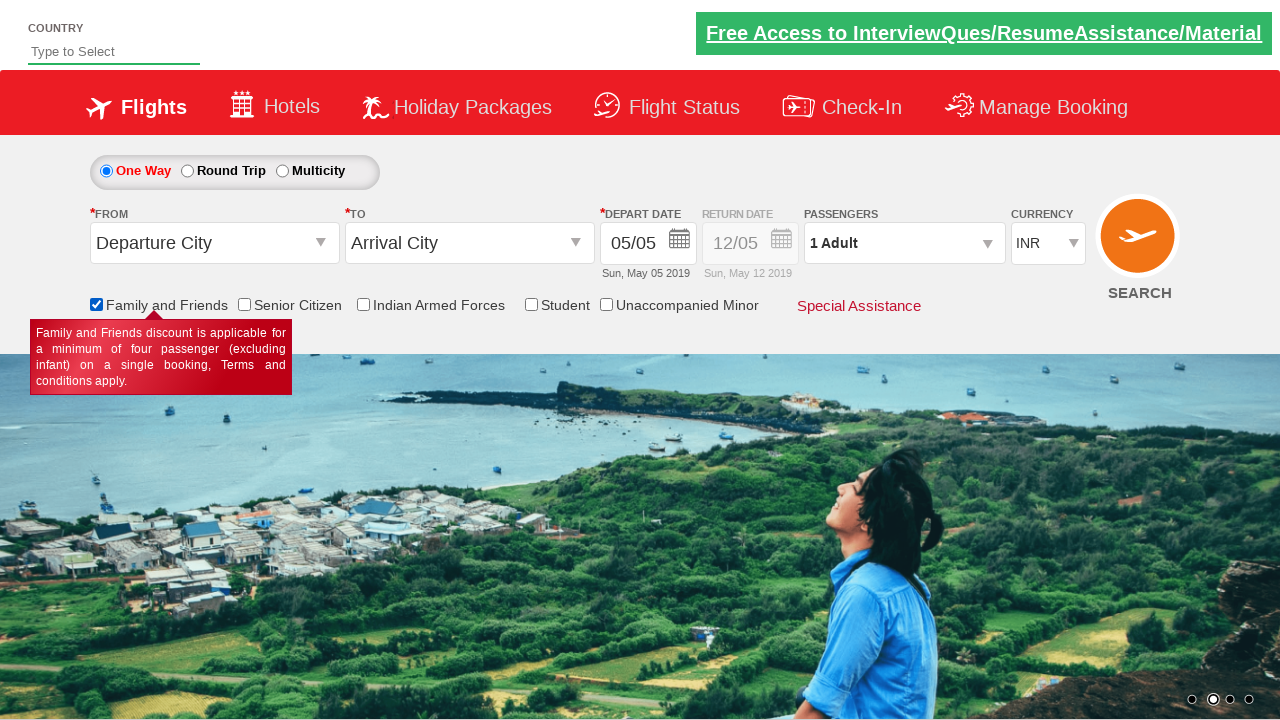

Counted total checkboxes on the page
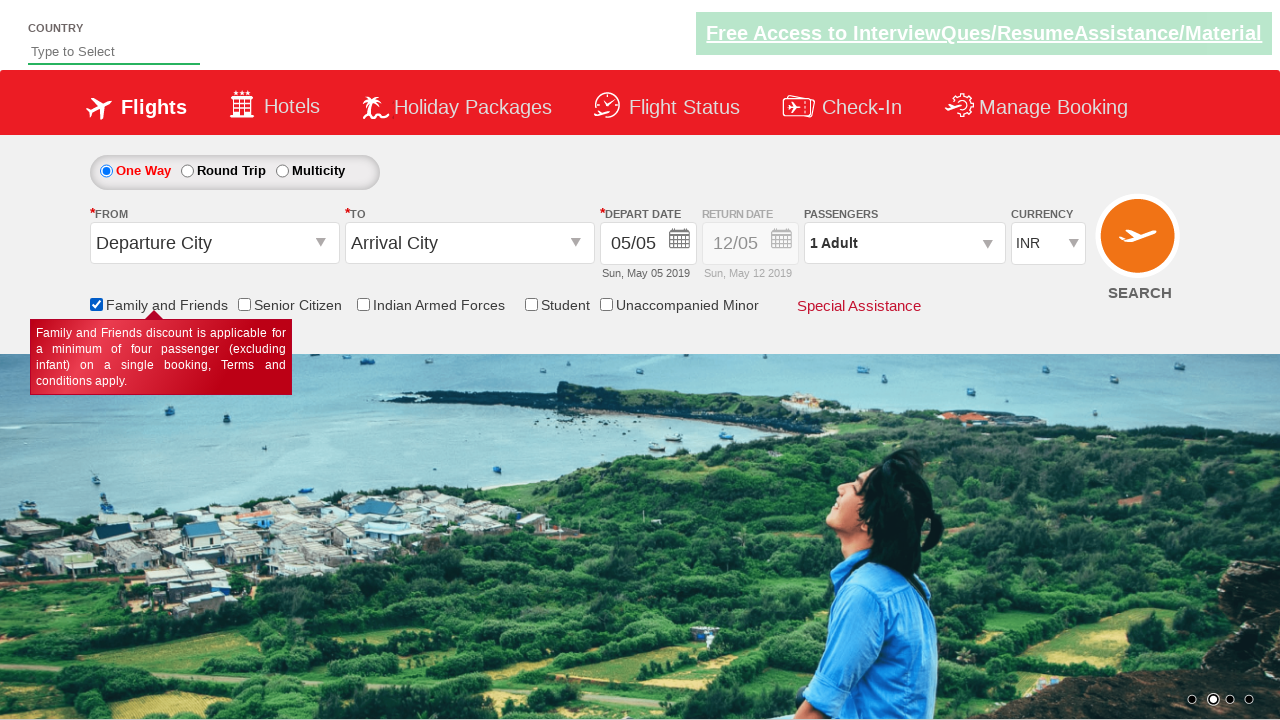

Verified total checkbox count is 6
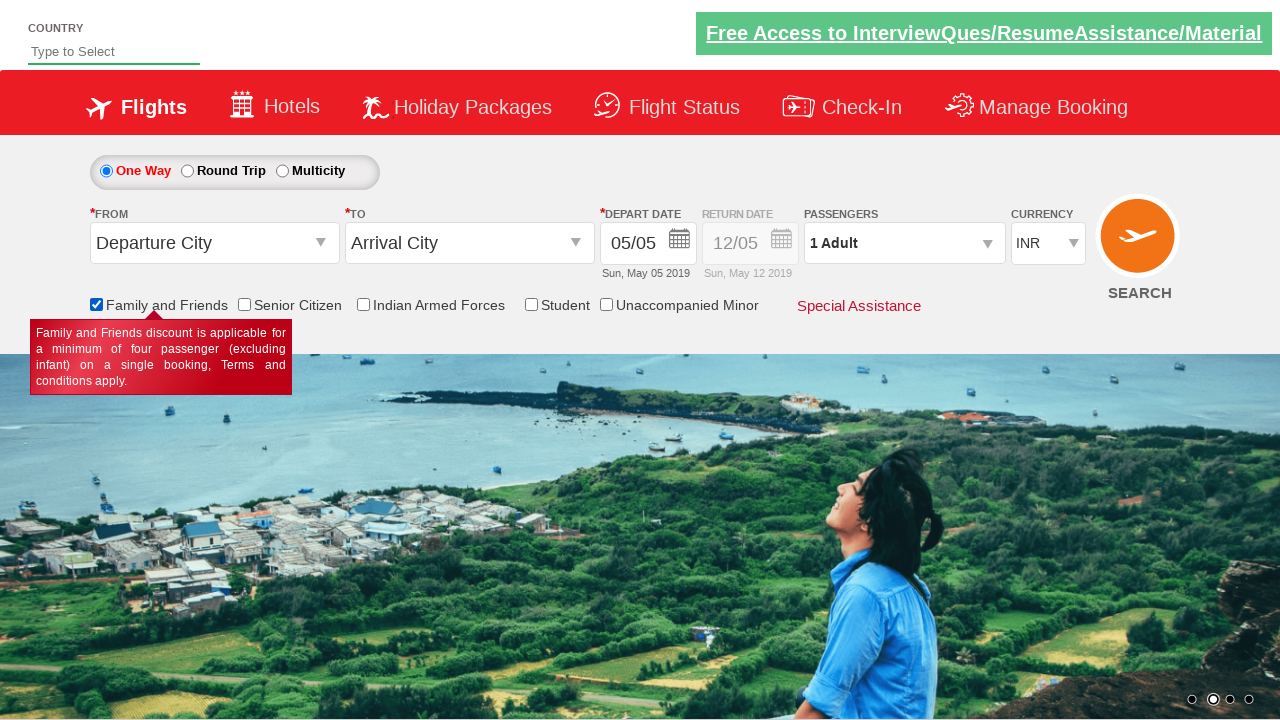

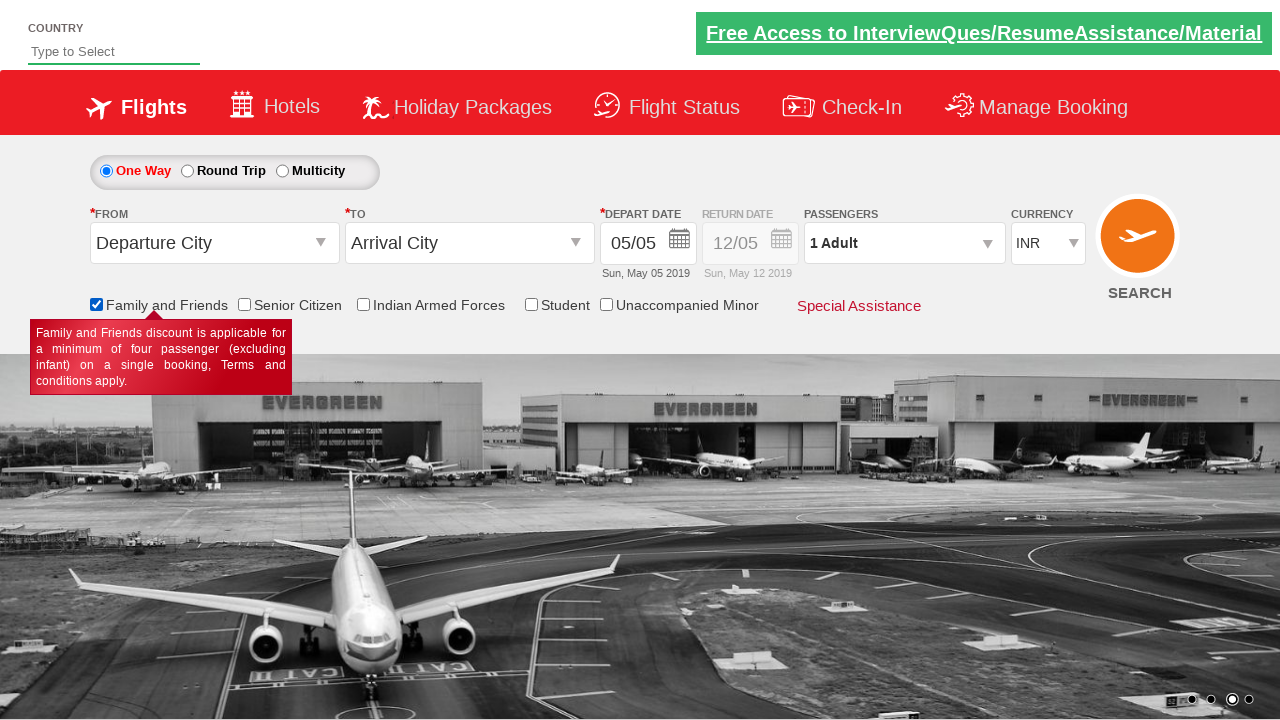